Tests a passenger dropdown selector by clicking to open it, then incrementing adult count 4 times, child count 2 times, and infant count 1 time using custom dropdown controls.

Starting URL: https://rahulshettyacademy.com/dropdownsPractise/

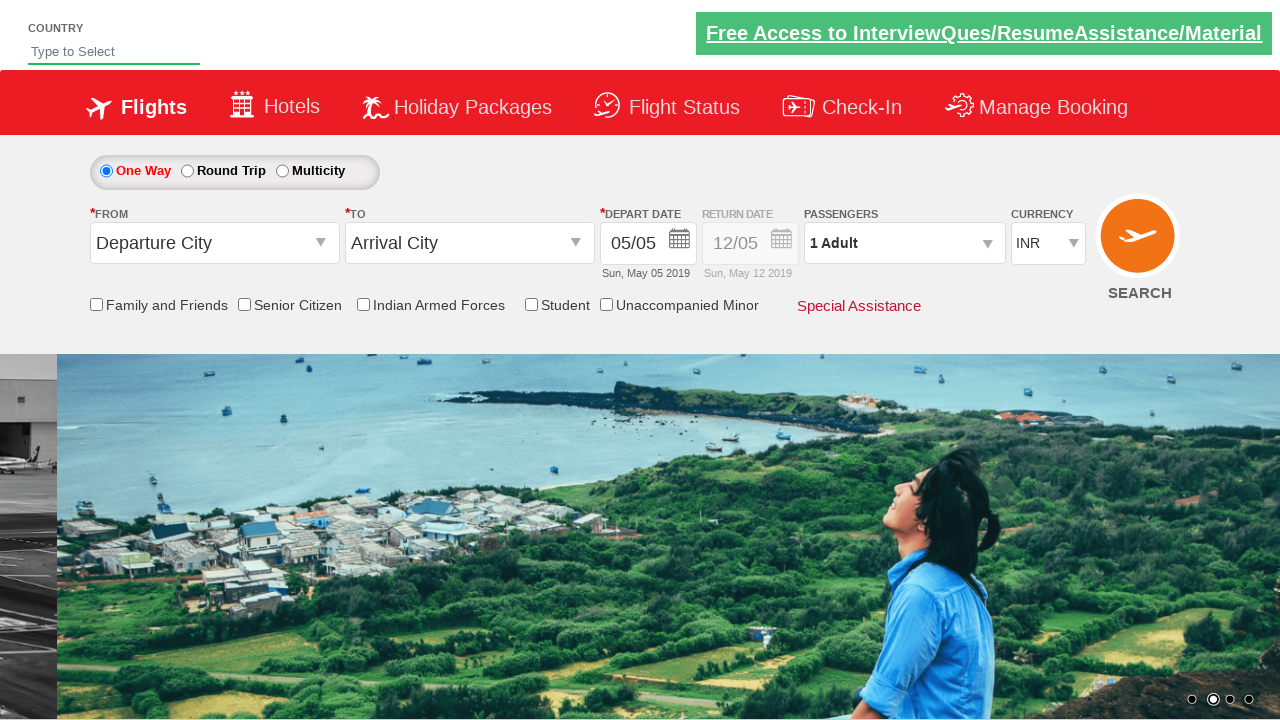

Waited for passenger info dropdown to become visible
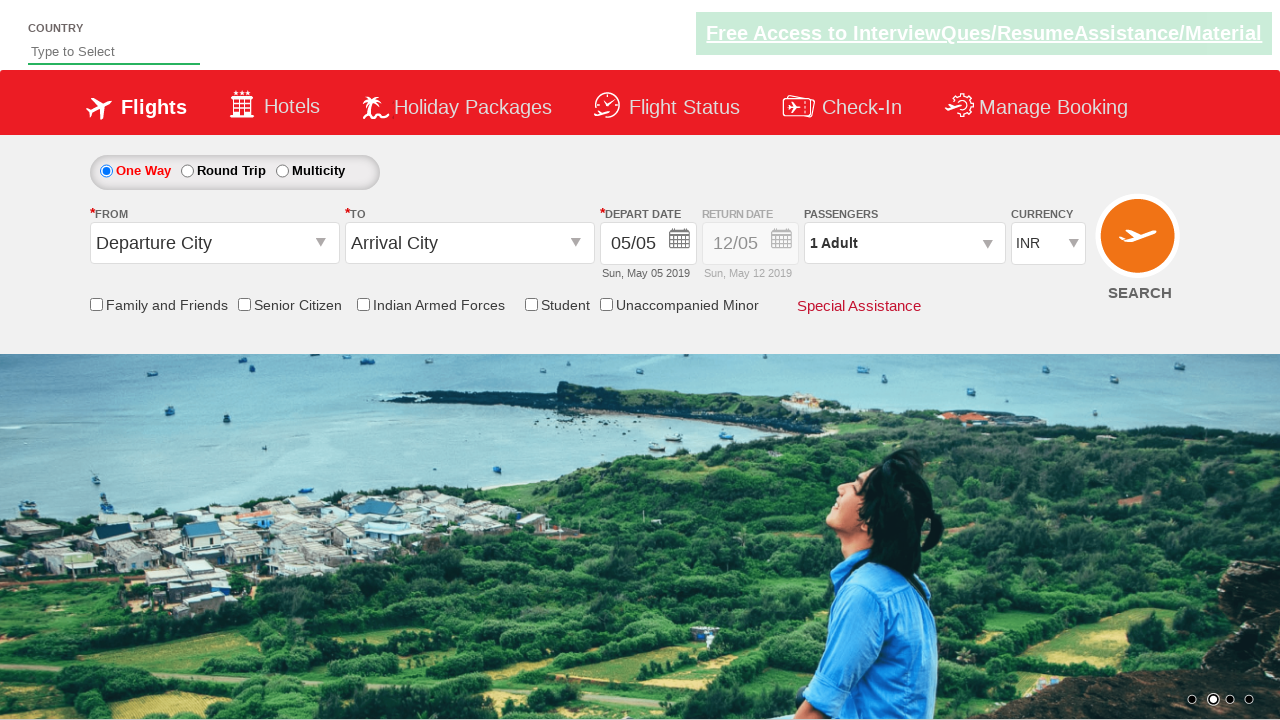

Clicked passenger info dropdown to open it at (904, 243) on xpath=//div[@id='divpaxinfo']
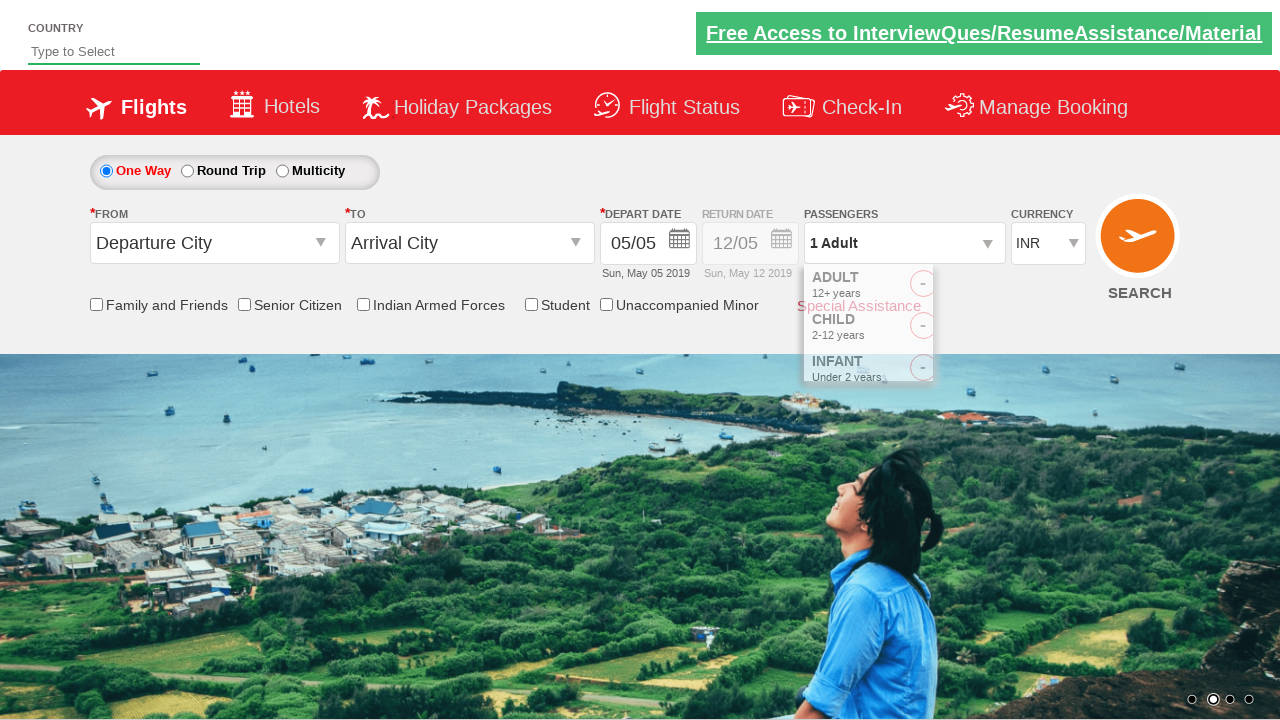

Adult increment button became clickable
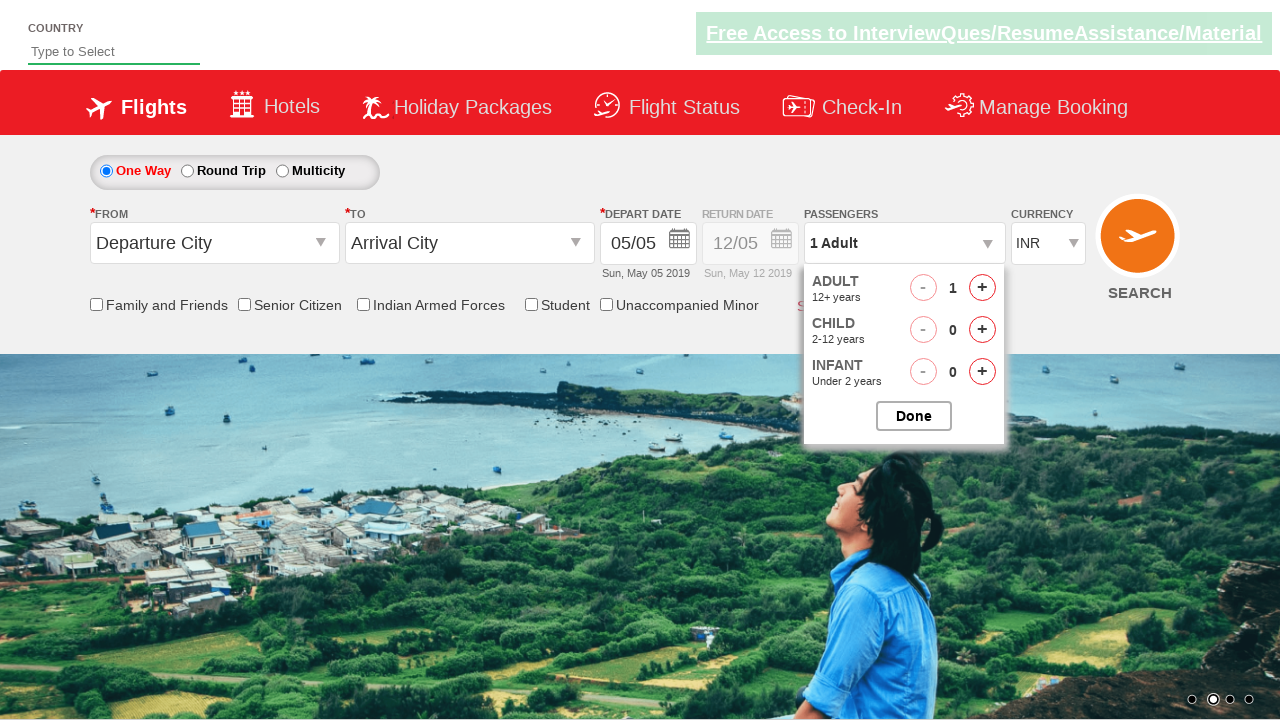

Clicked adult increment button at (982, 288) on #hrefIncAdt
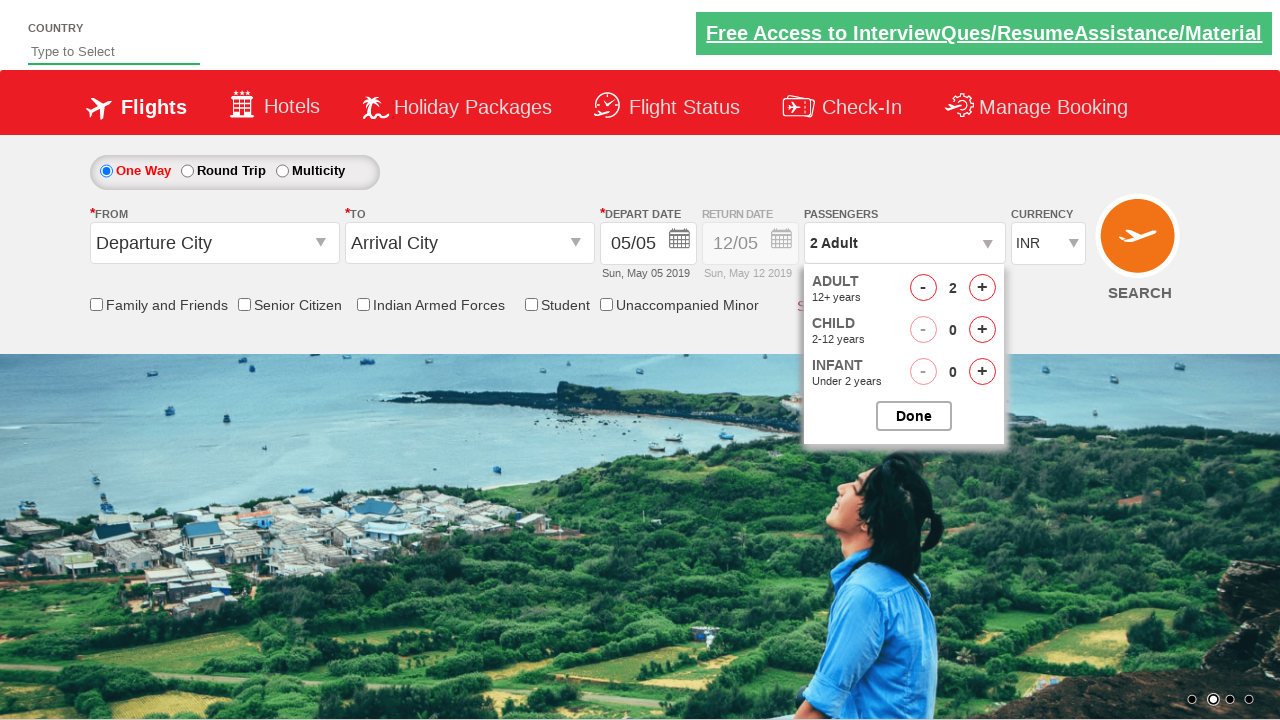

Clicked adult increment button at (982, 288) on #hrefIncAdt
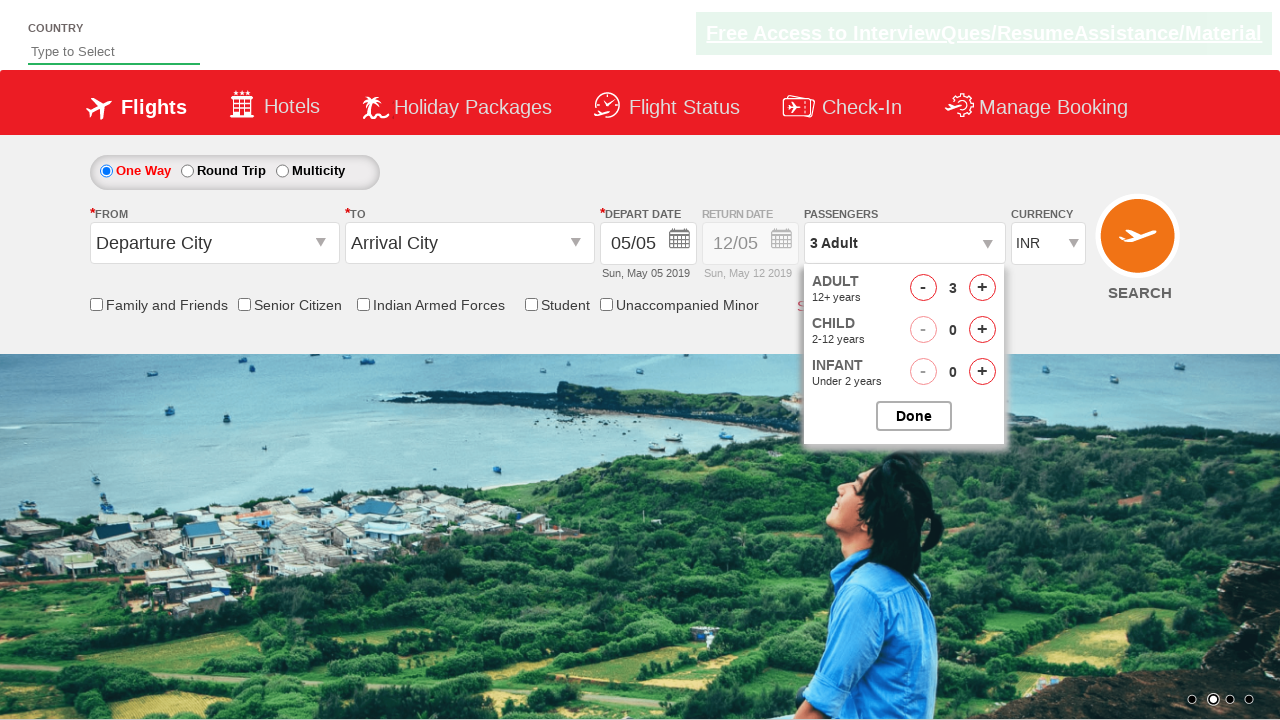

Clicked adult increment button at (982, 288) on #hrefIncAdt
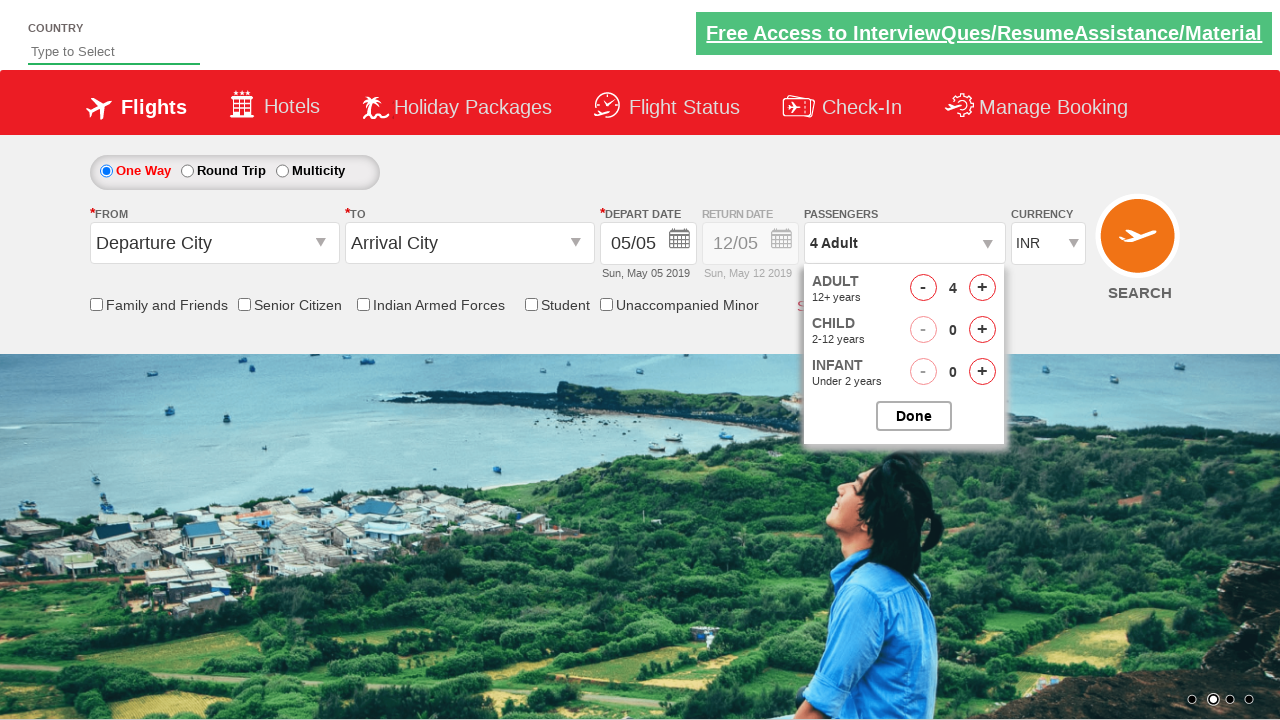

Clicked adult increment button at (982, 288) on #hrefIncAdt
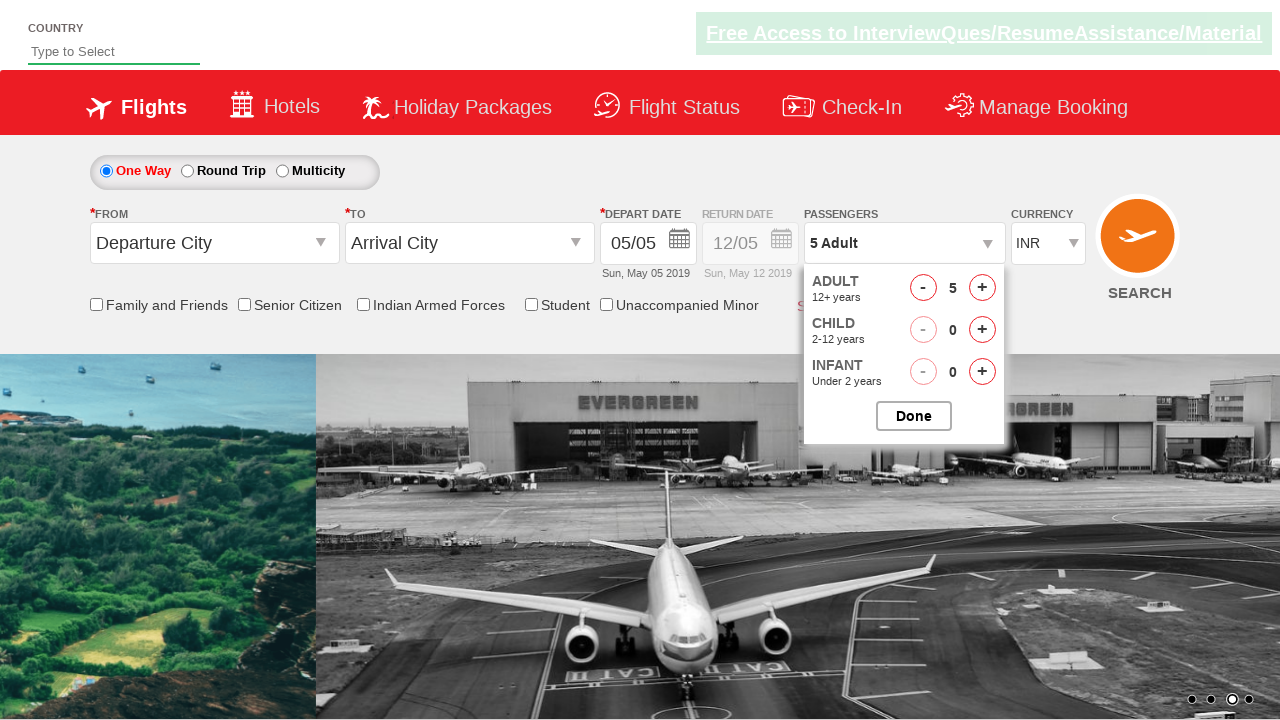

Clicked child increment button at (982, 330) on #hrefIncChd
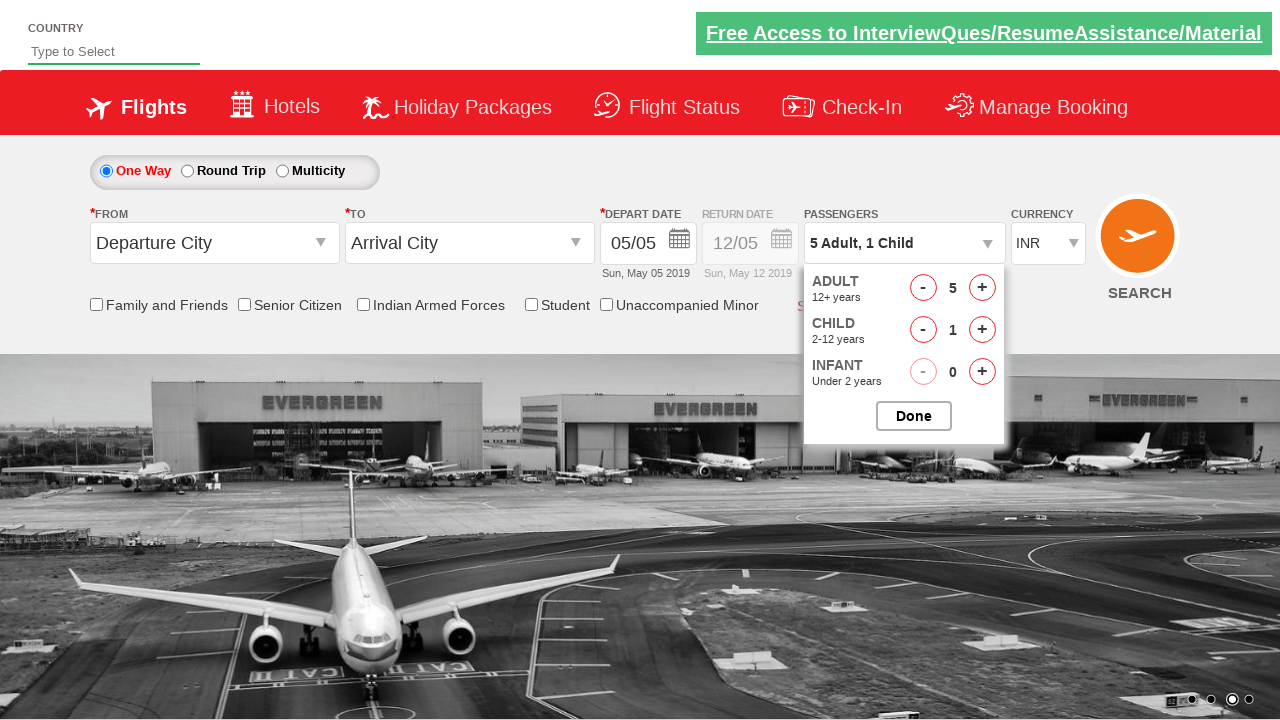

Clicked child increment button at (982, 330) on #hrefIncChd
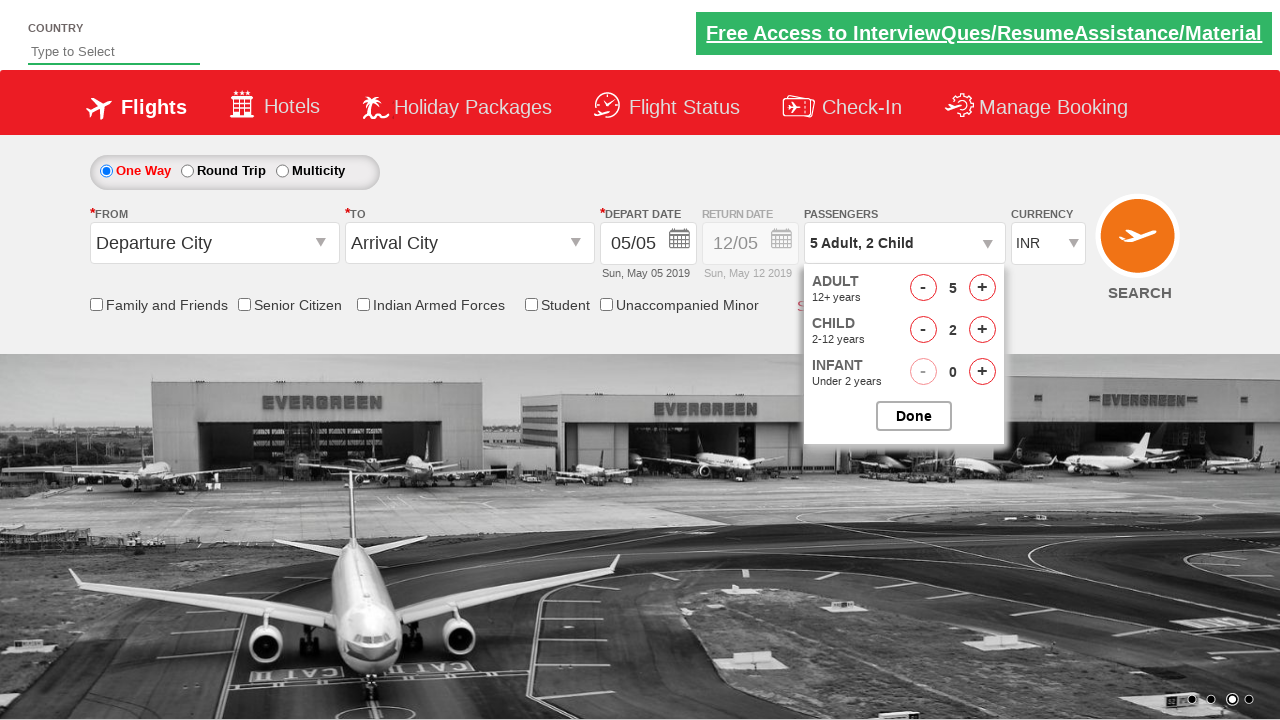

Clicked infant increment button at (982, 372) on #hrefIncInf
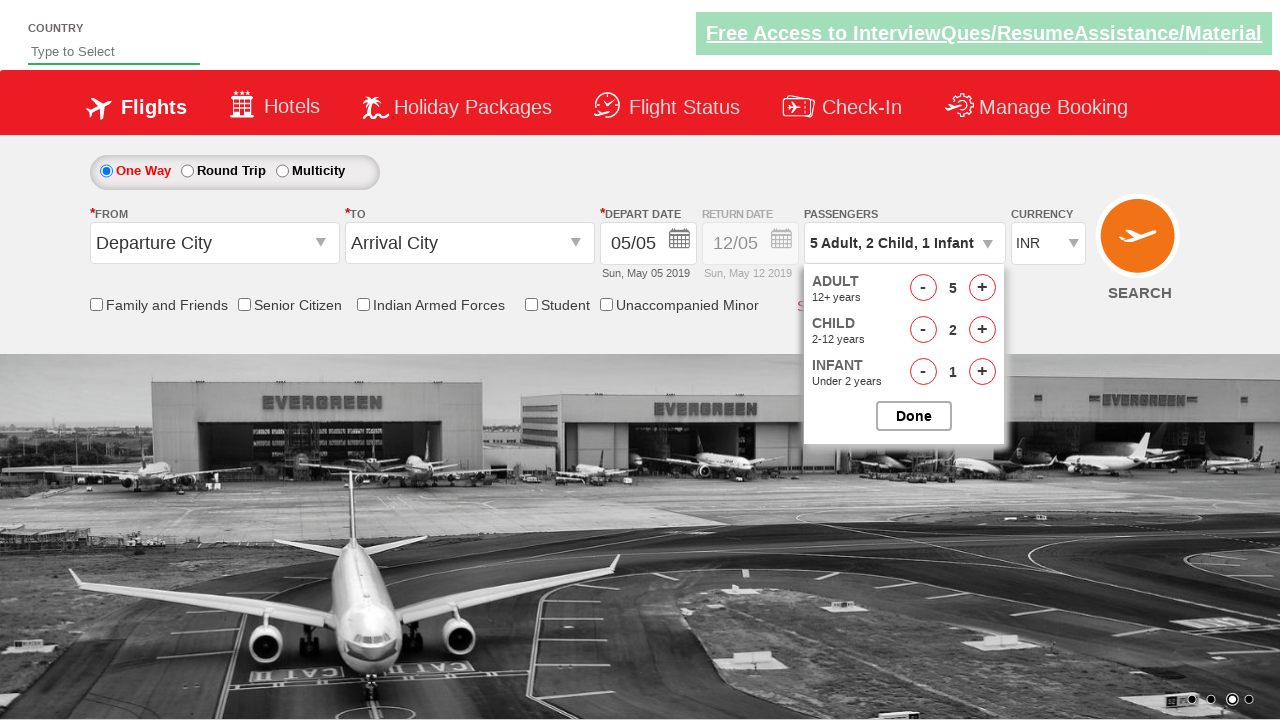

Passenger info section loaded and displayed
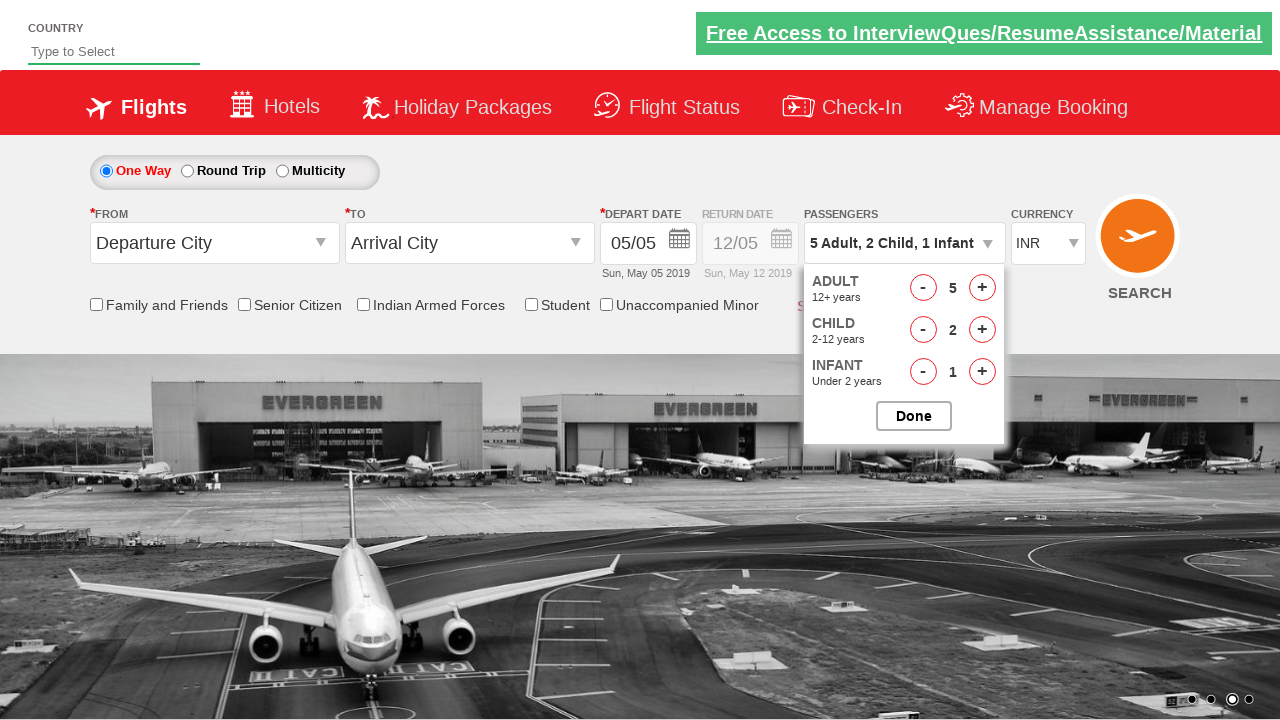

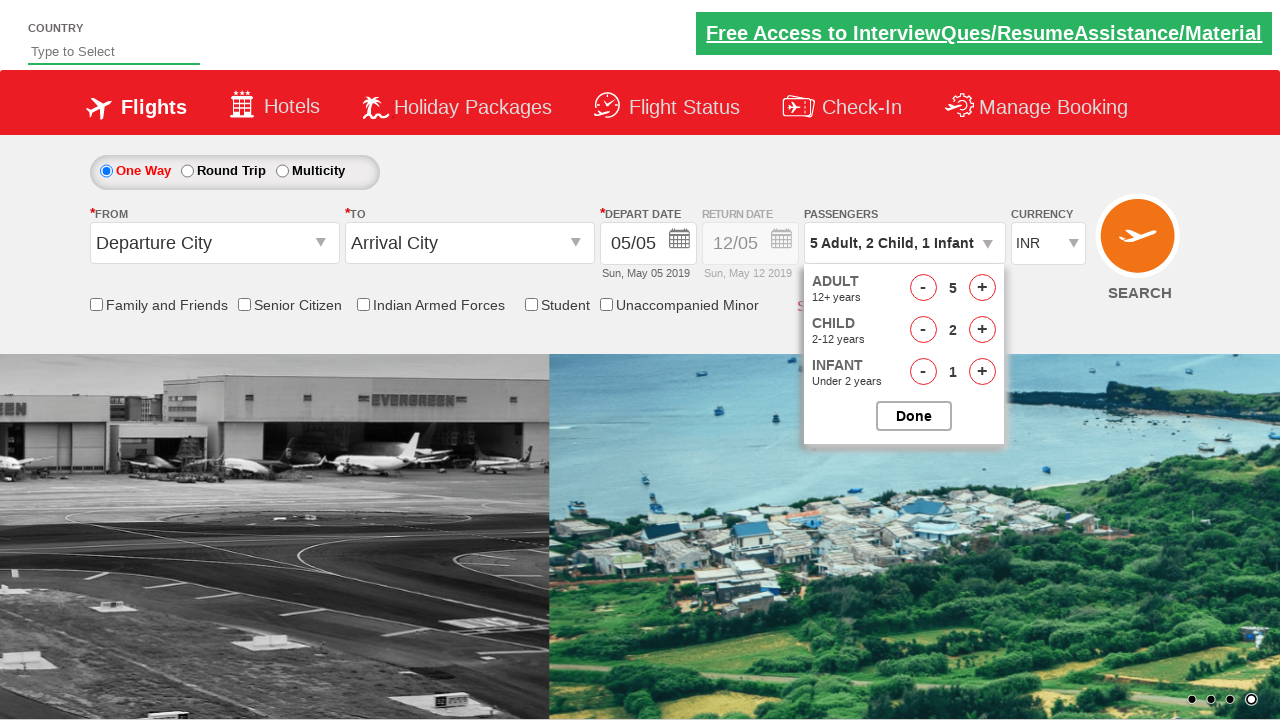